Tests keyboard actions including typing text, using arrow keys for navigation, shift+arrow for text selection, and copy/paste operations (Ctrl+X, Ctrl+V) to duplicate selected text.

Starting URL: https://selenium.dev/selenium/web/single_text_input.html

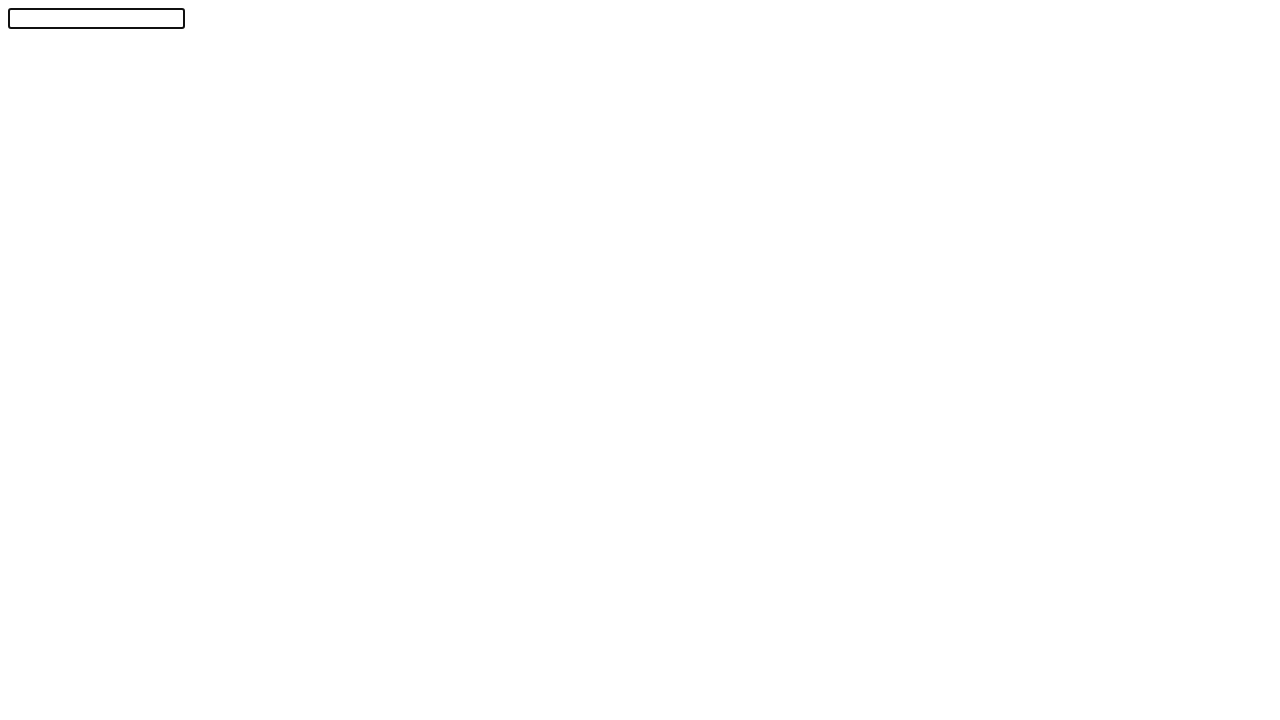

Clicked on text input field to focus it at (96, 18) on #textInput
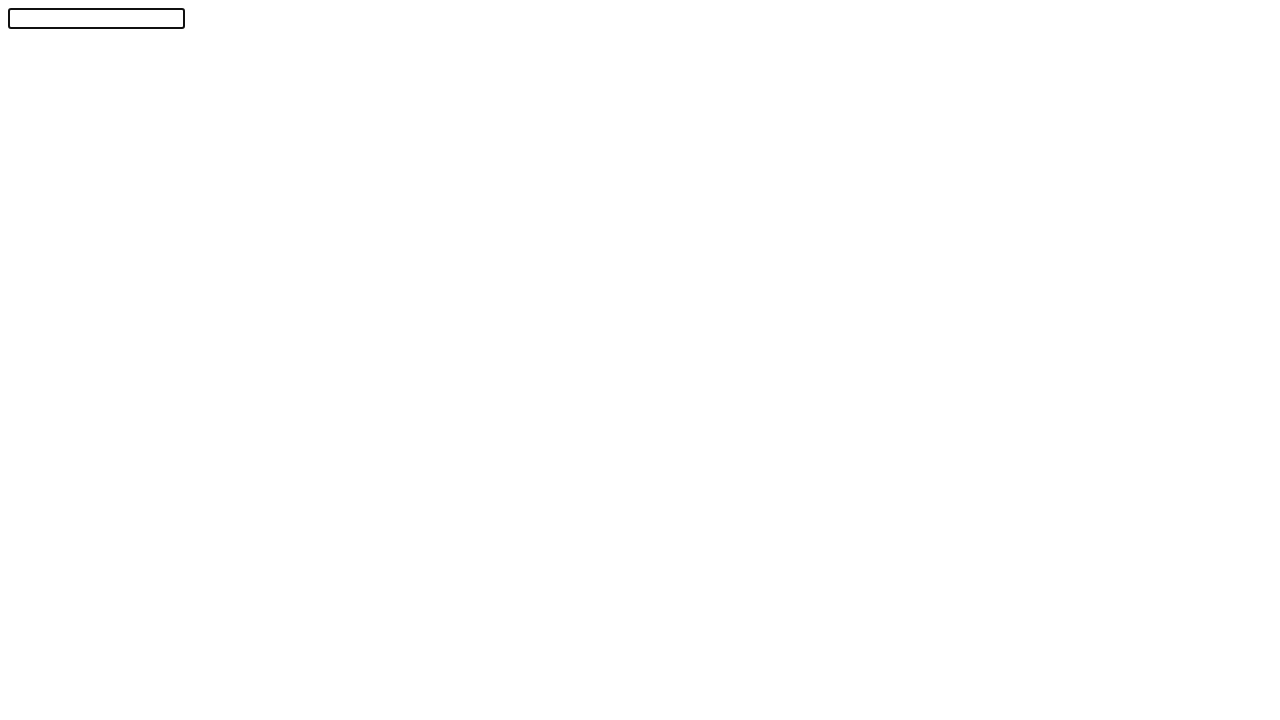

Typed 'Selenium!' into the text input field on #textInput
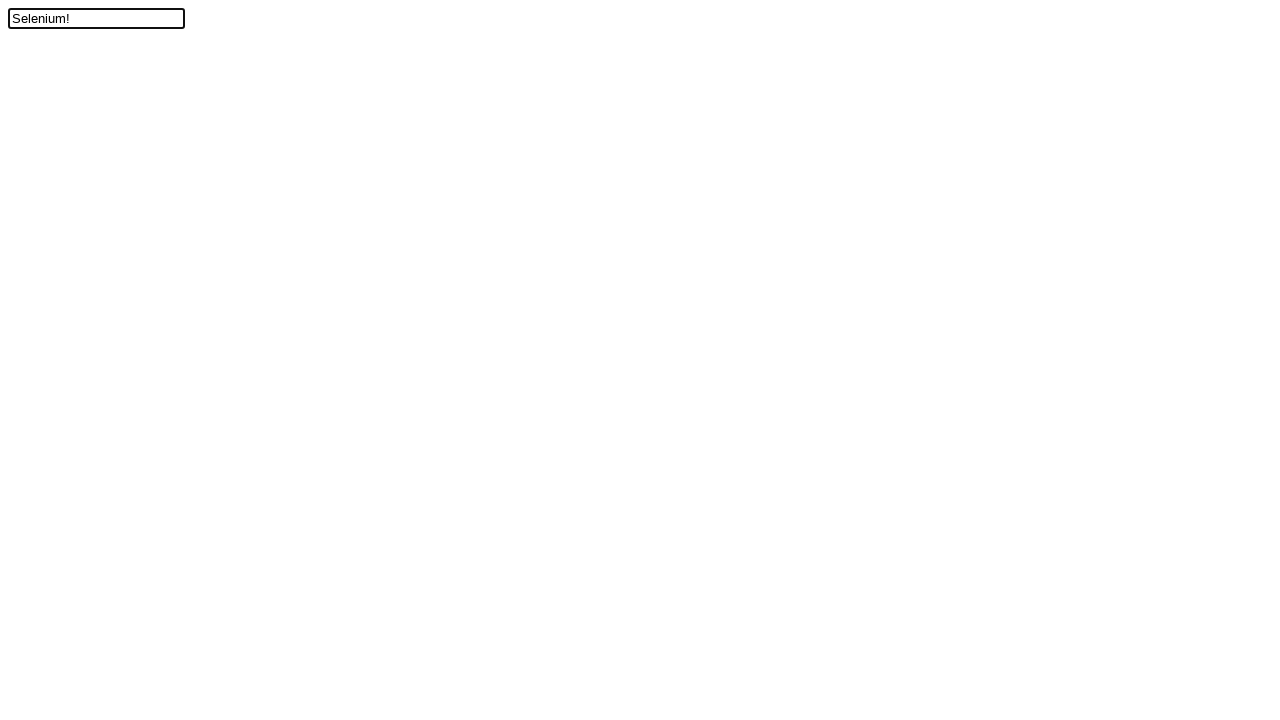

Pressed Arrow Left to move cursor one position left
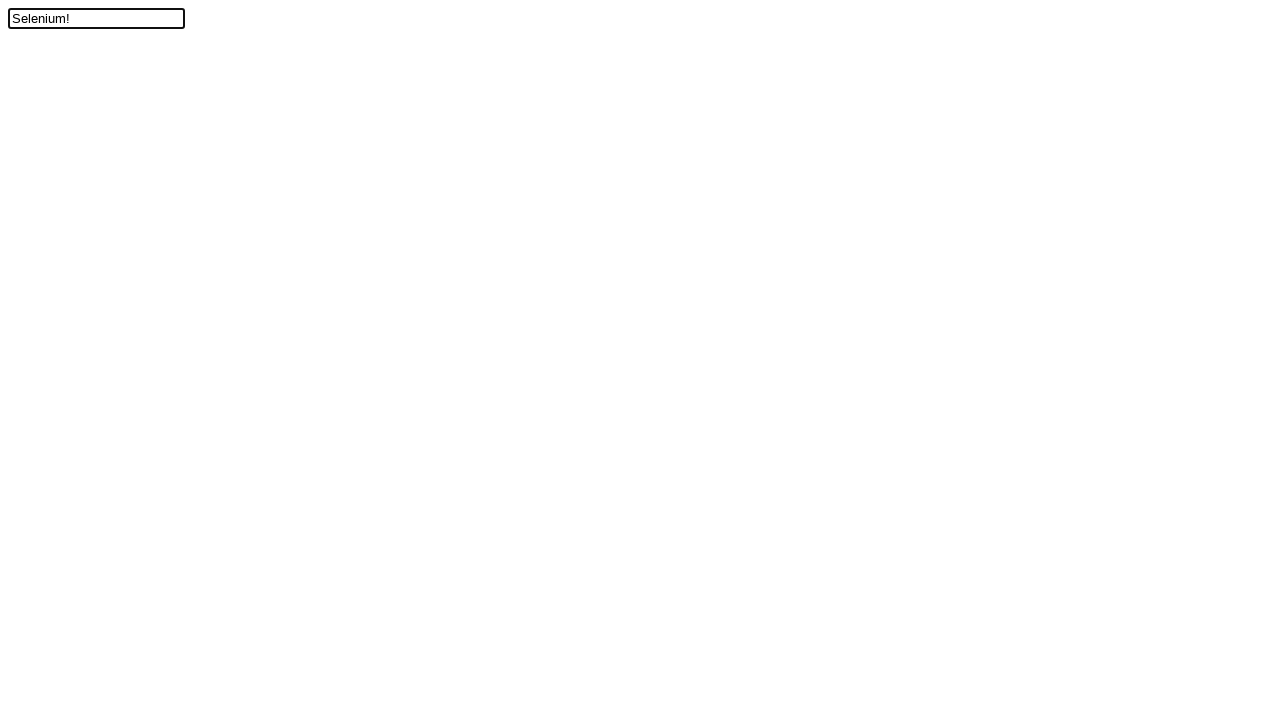

Held Shift key down for text selection
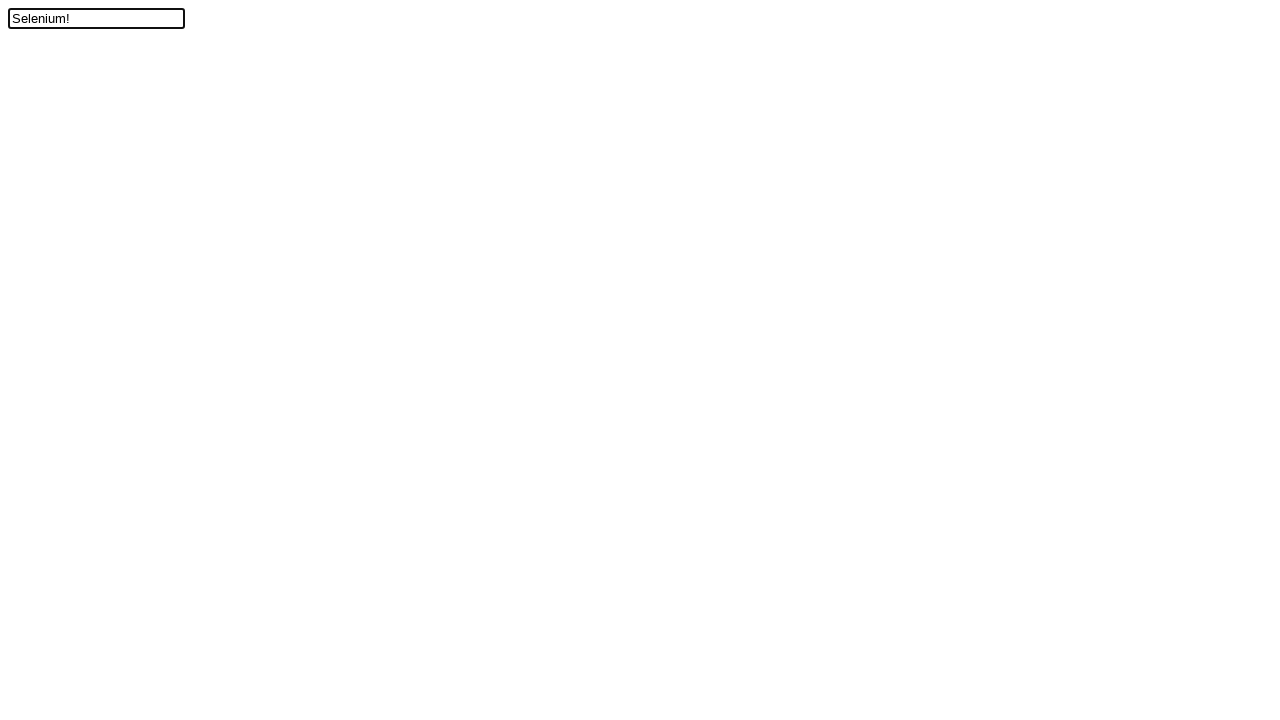

Pressed Arrow Up while holding Shift to select text
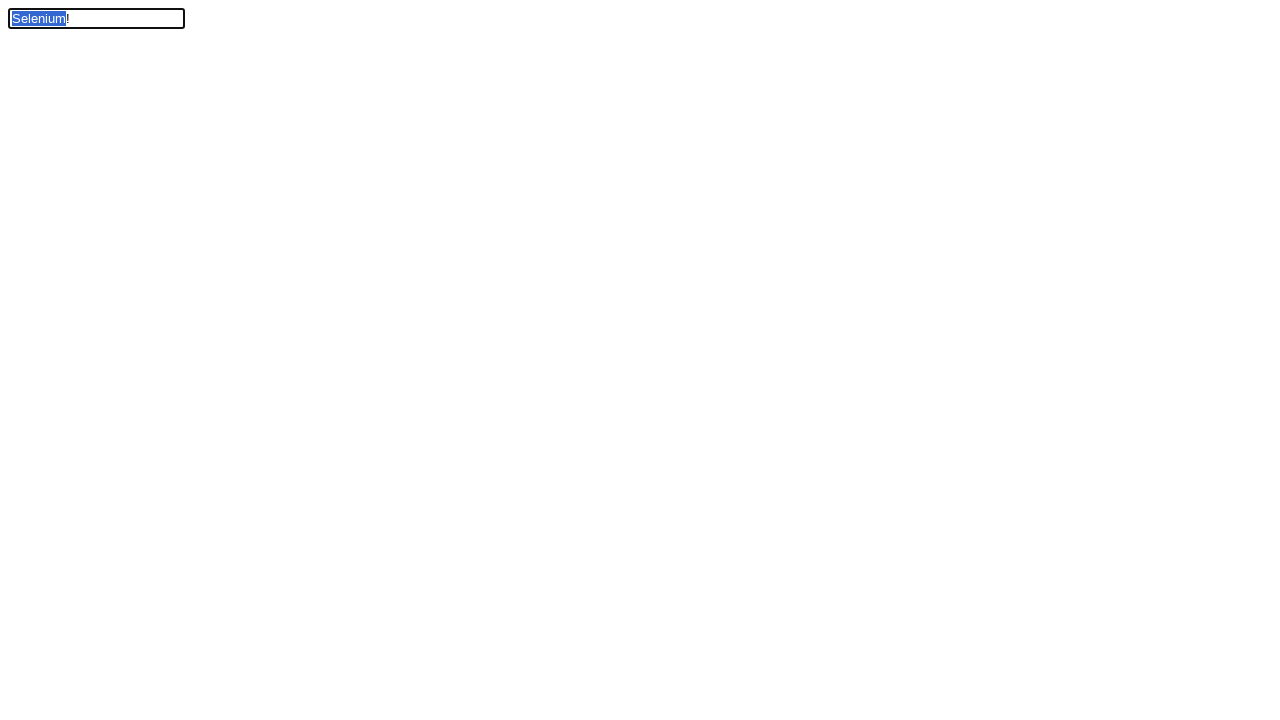

Released Shift key after text selection
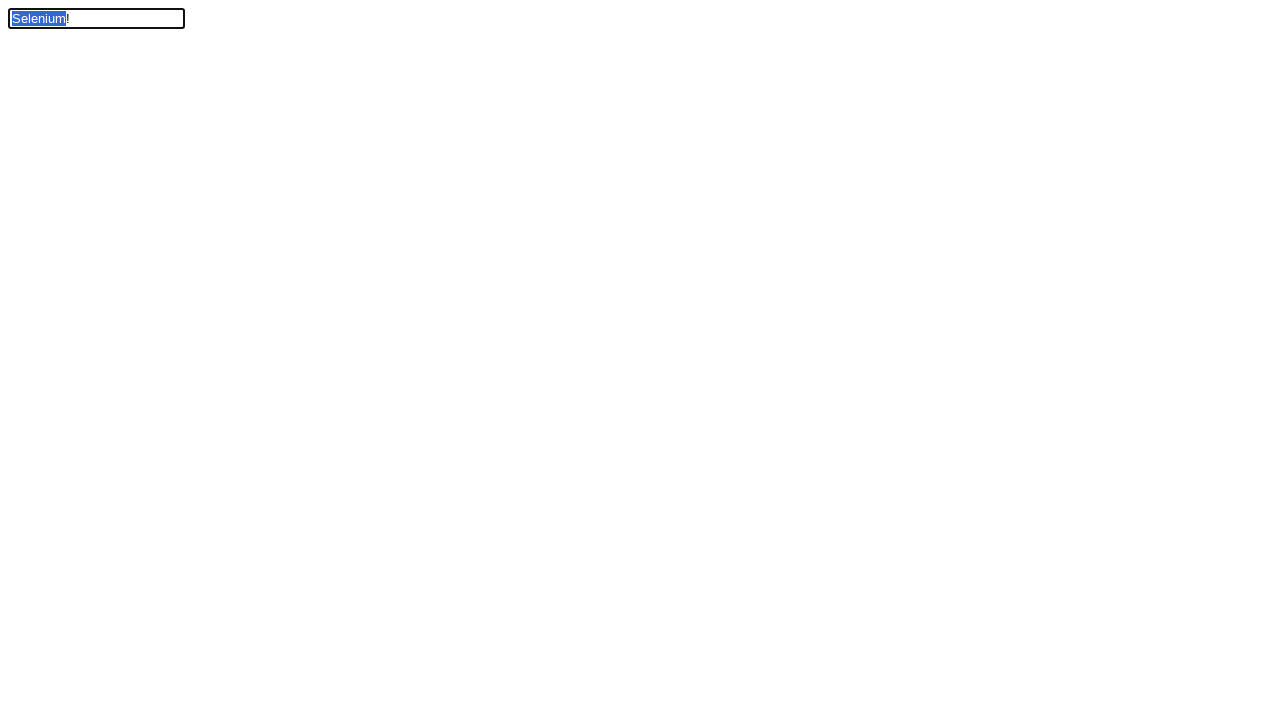

Held down Control key for cut operation
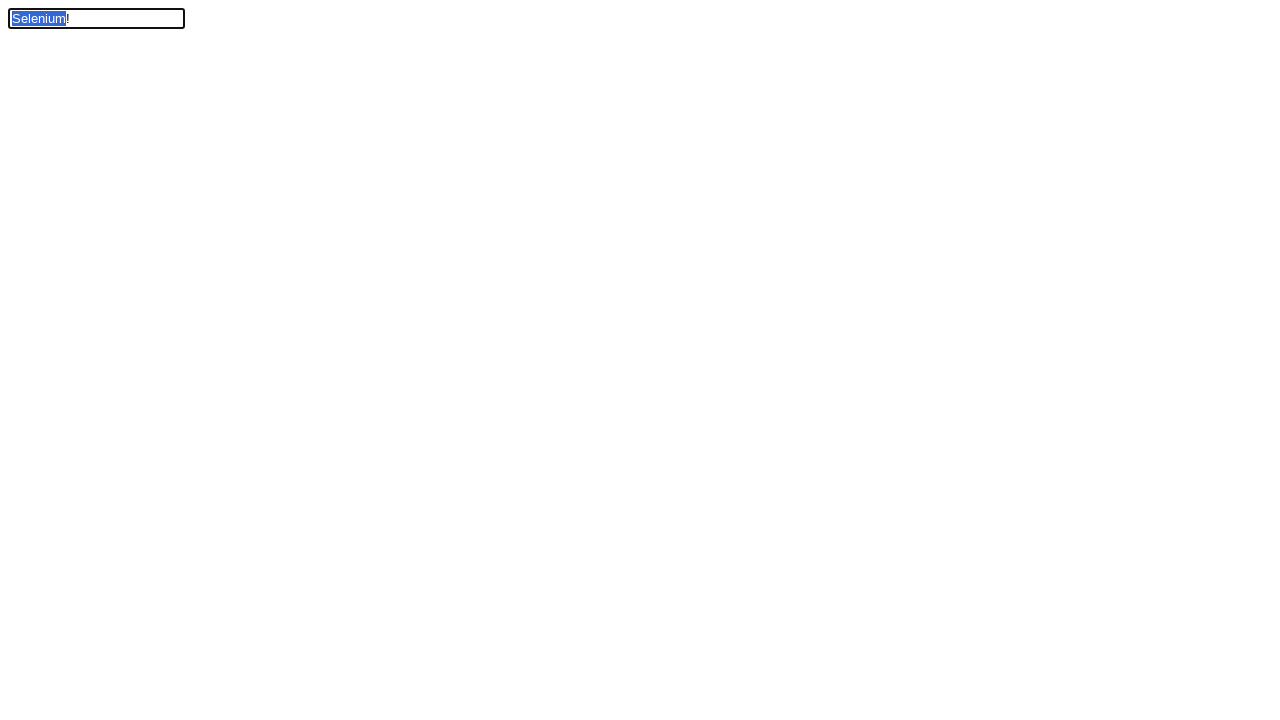

Pressed X to cut the selected text using Control+X
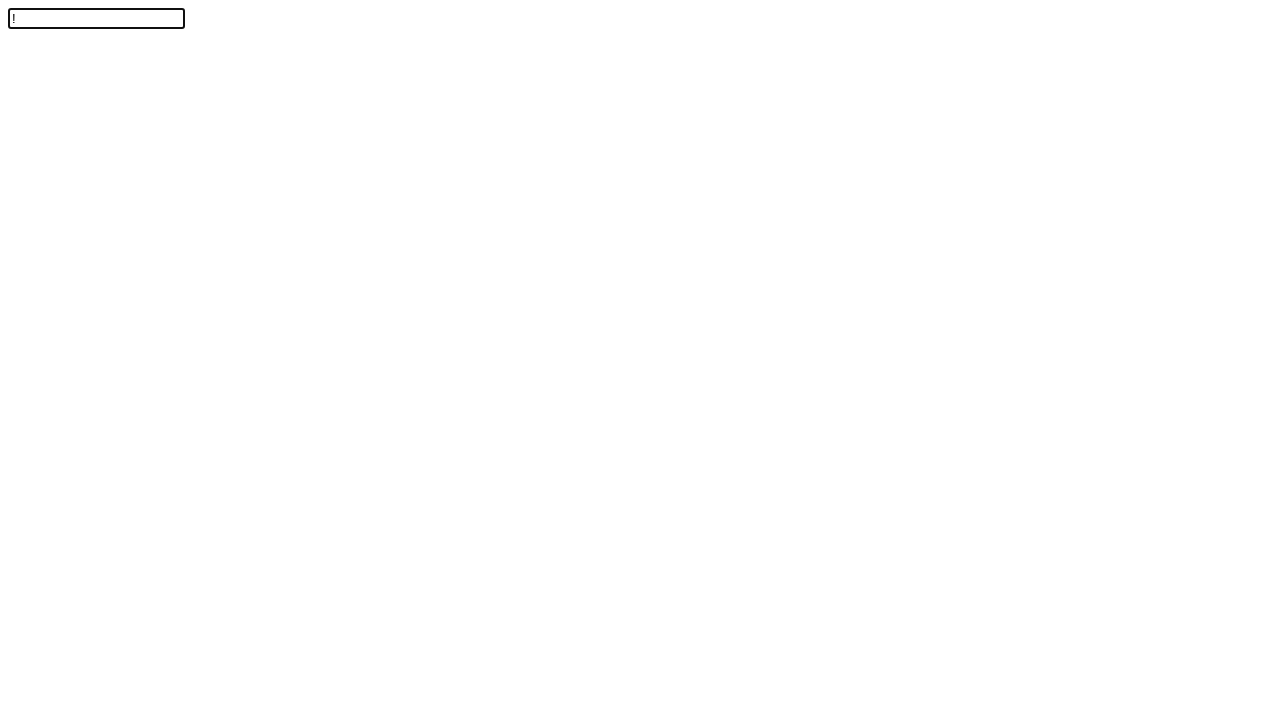

Released Control key after cut operation
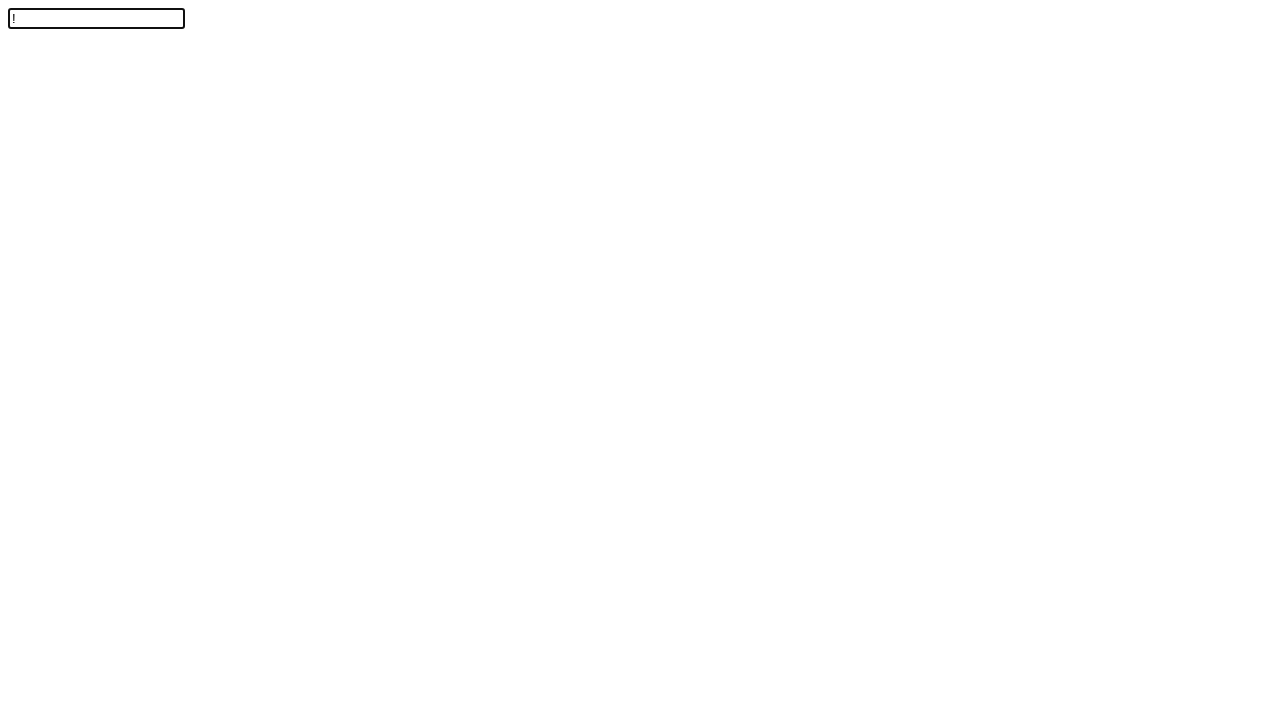

Held down Control key for first paste operation
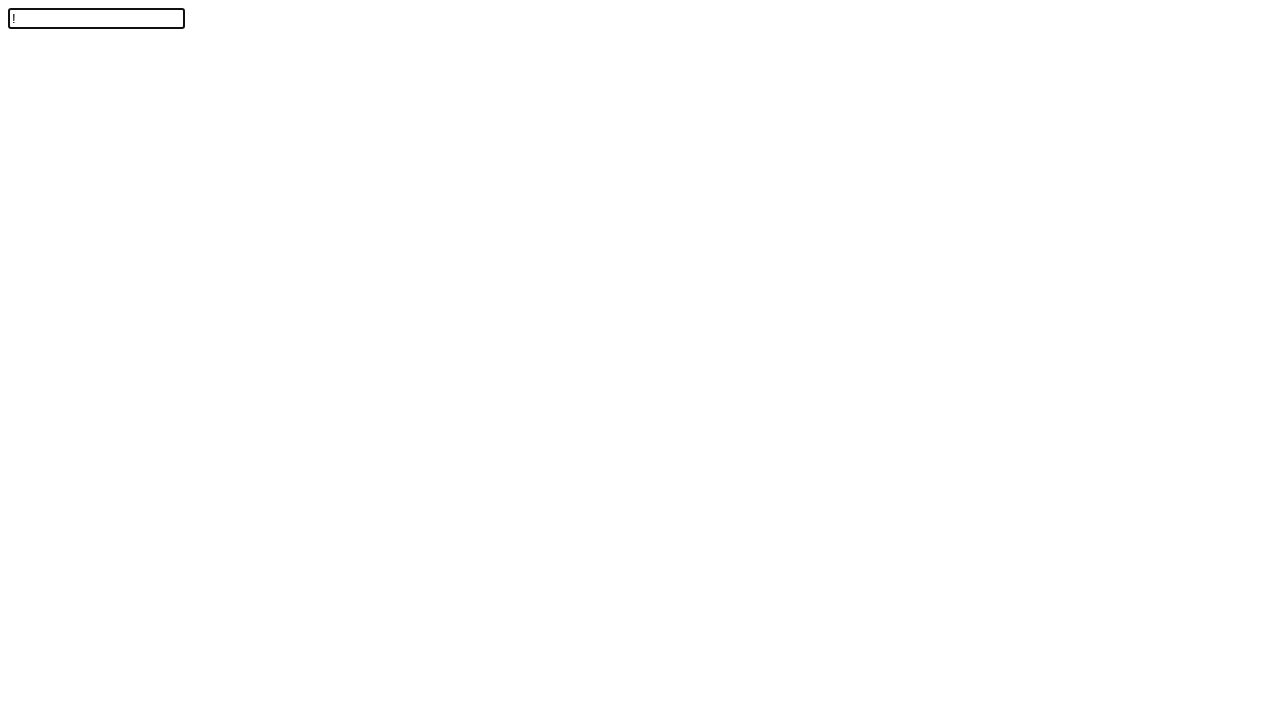

Pressed V for first paste operation using Control+V
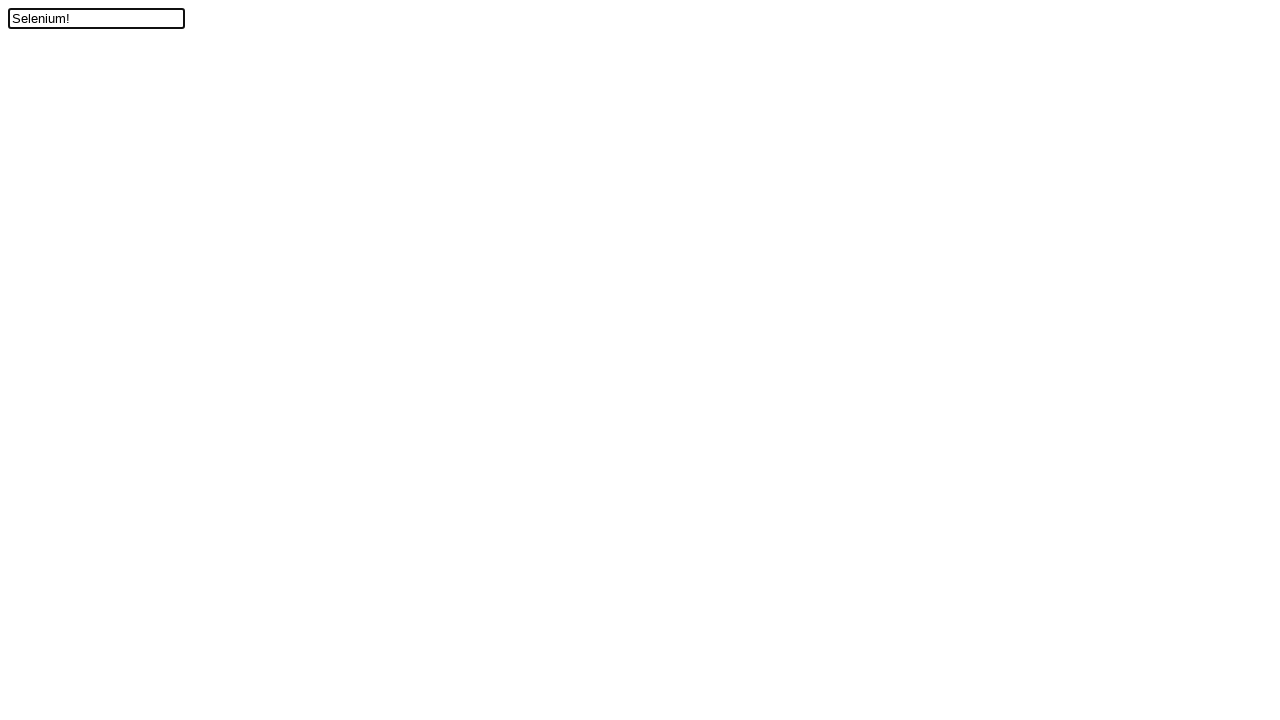

Pressed V for second paste operation using Control+V
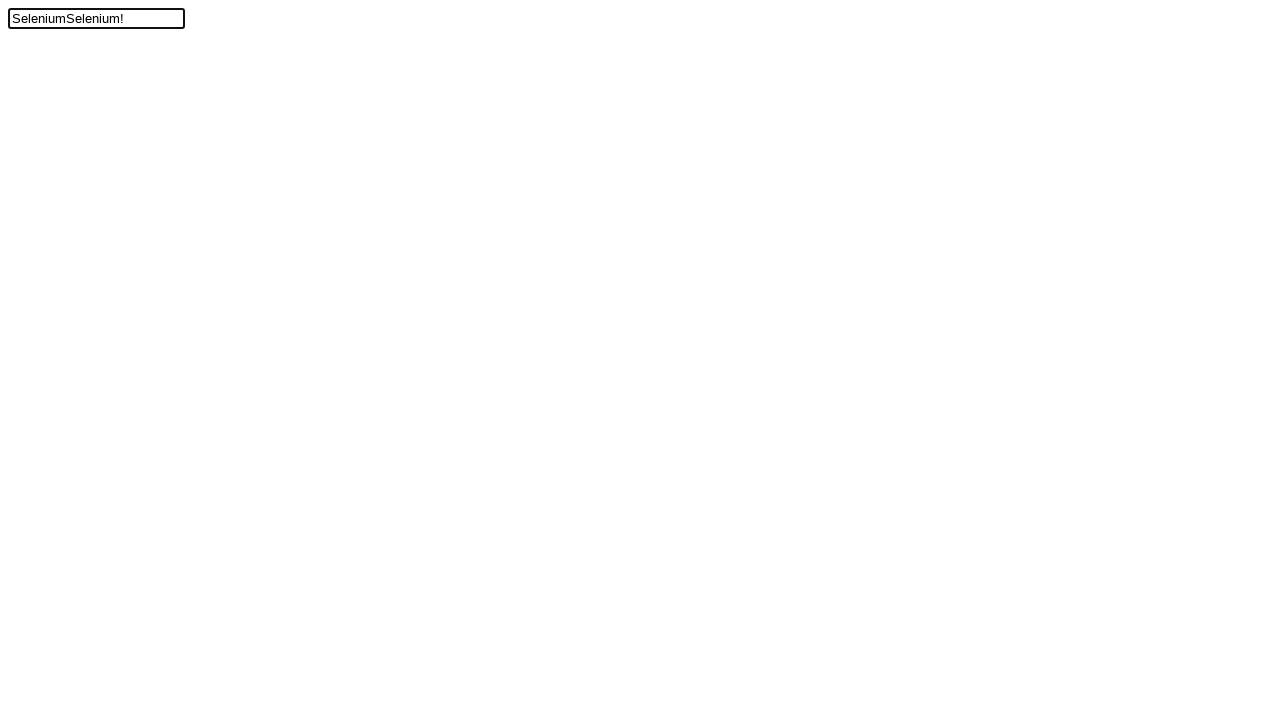

Released Control key after paste operations
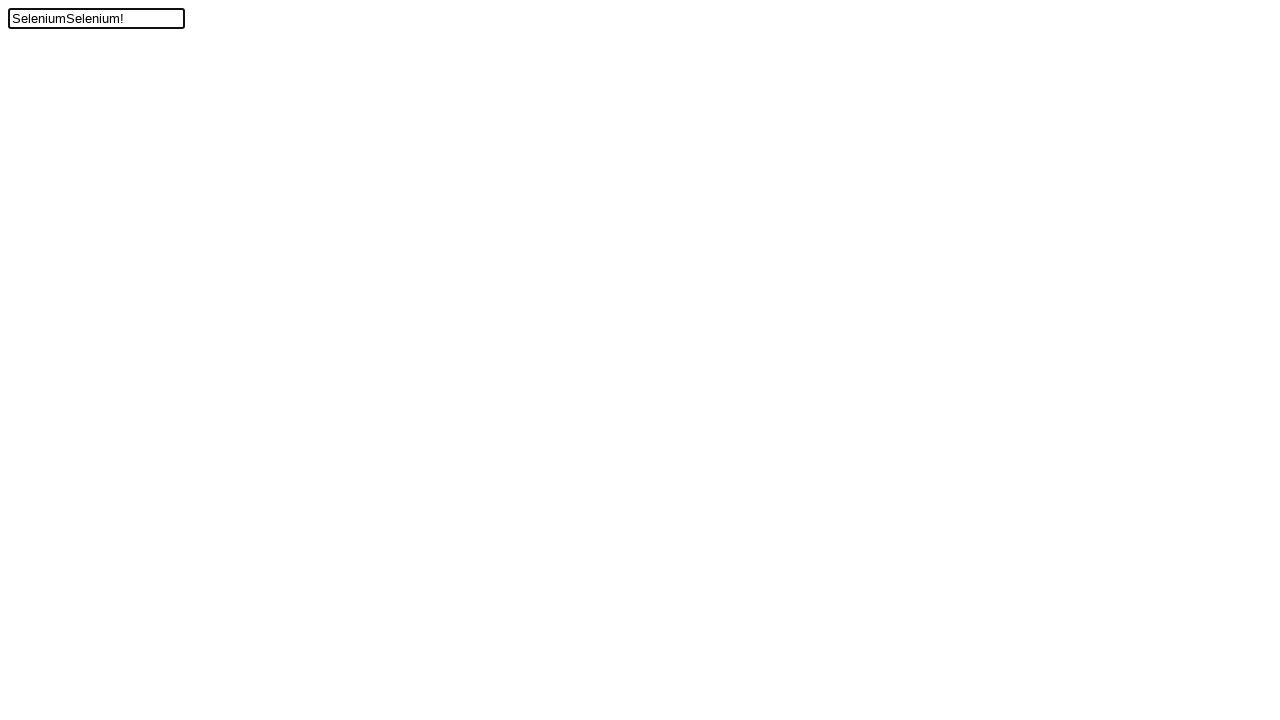

Waited 1000ms for all keyboard actions to complete
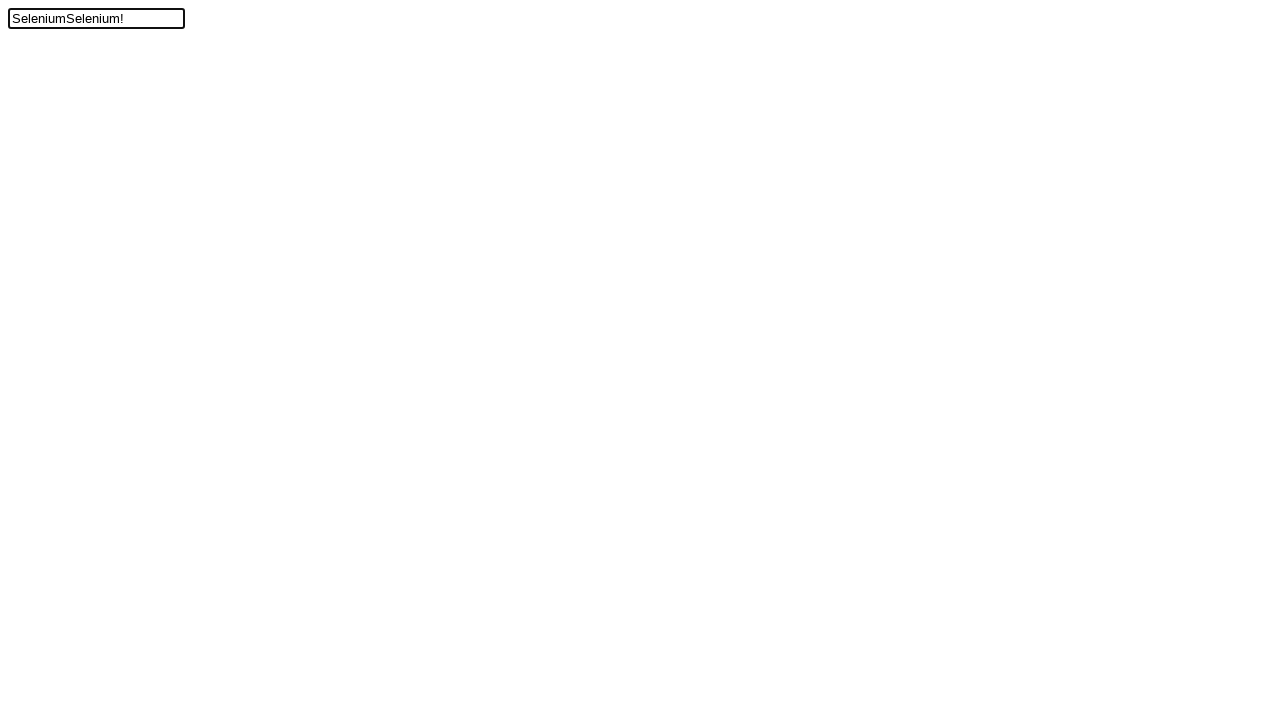

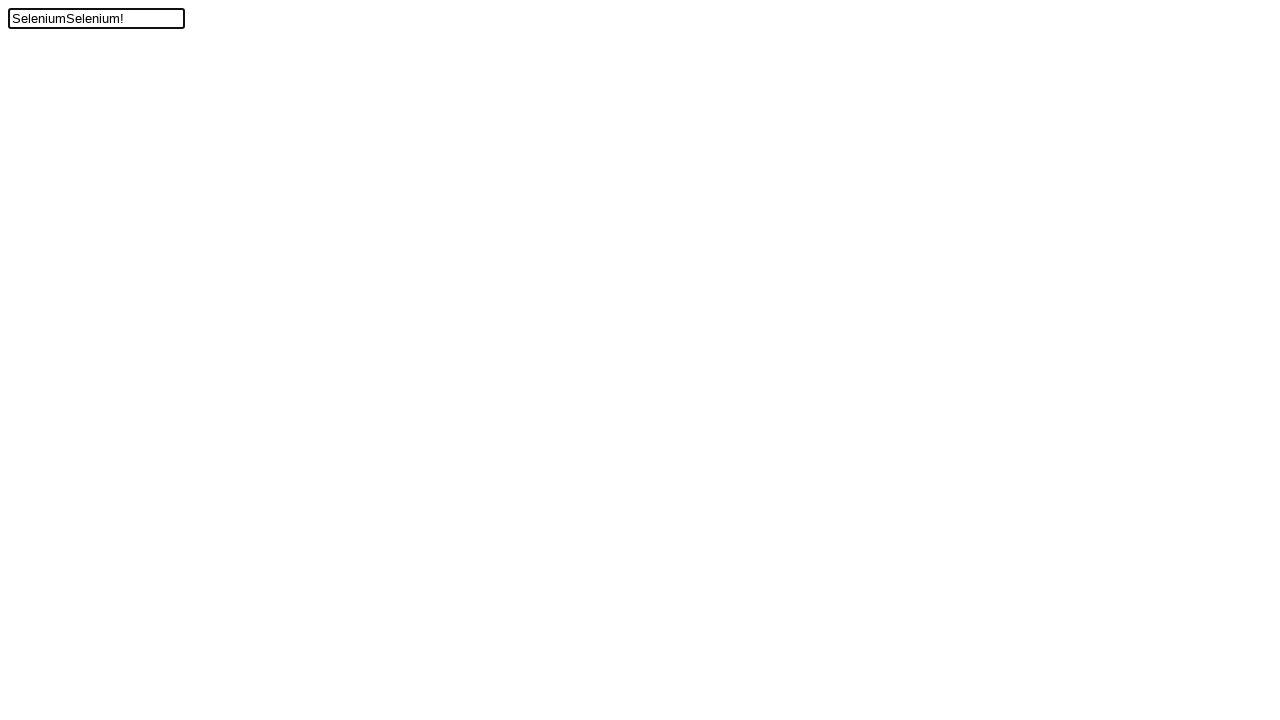